Tests handling of popup windows and demonstrates iterating through all open tabs in a browser context

Starting URL: https://playwright.dev/

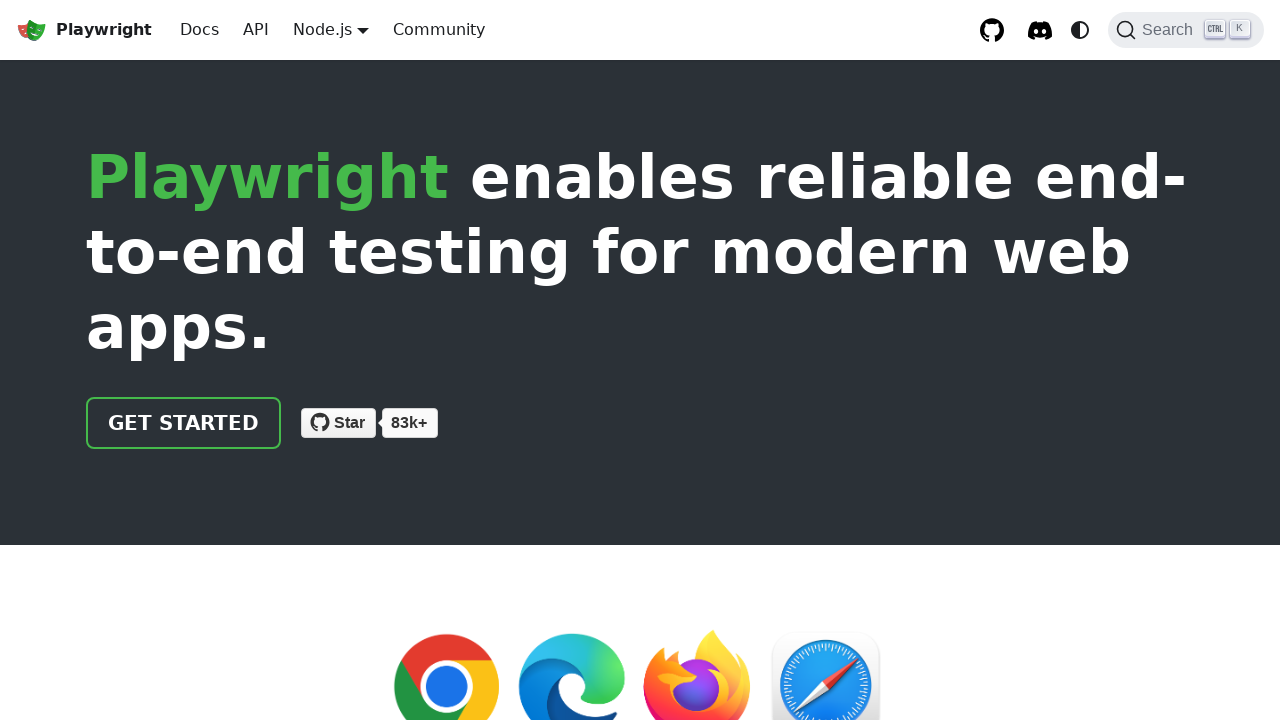

Clicked GitHub link to open new tab at (350, 422) on #__docusaurus_skipToContent_fallback > header > div > div > span > a.gh-btn > sp
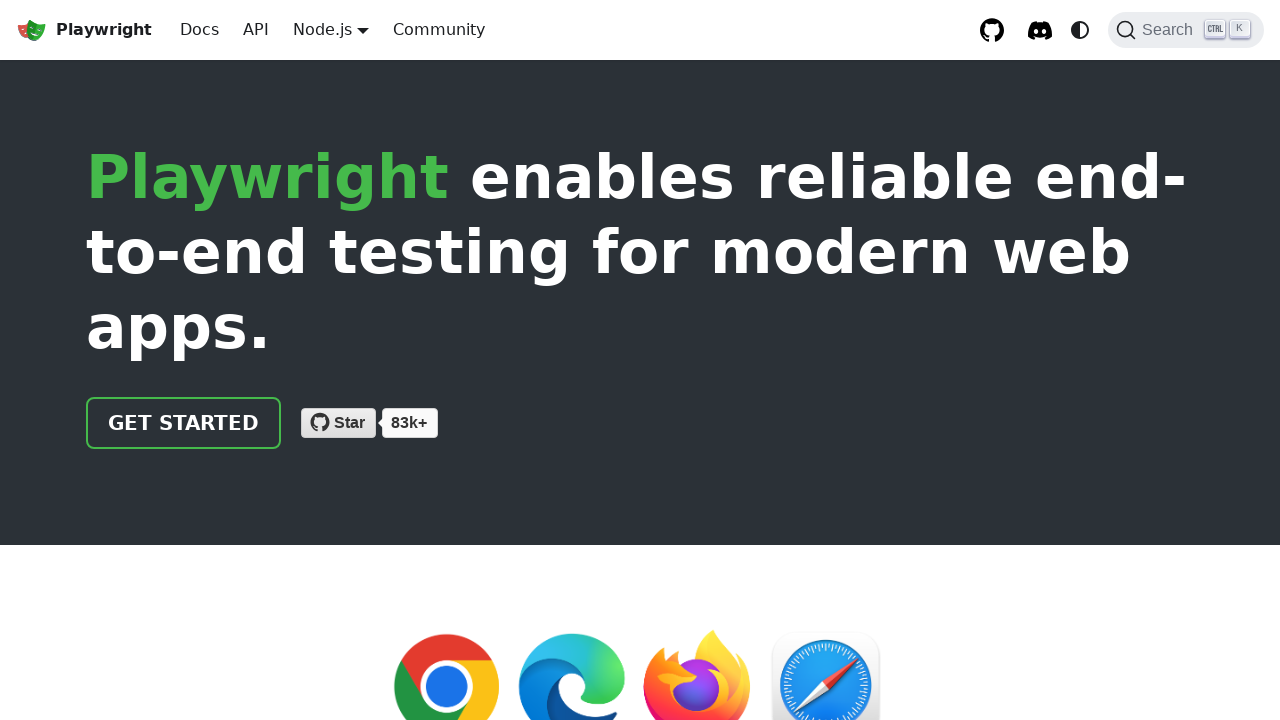

Captured new page from popup handler
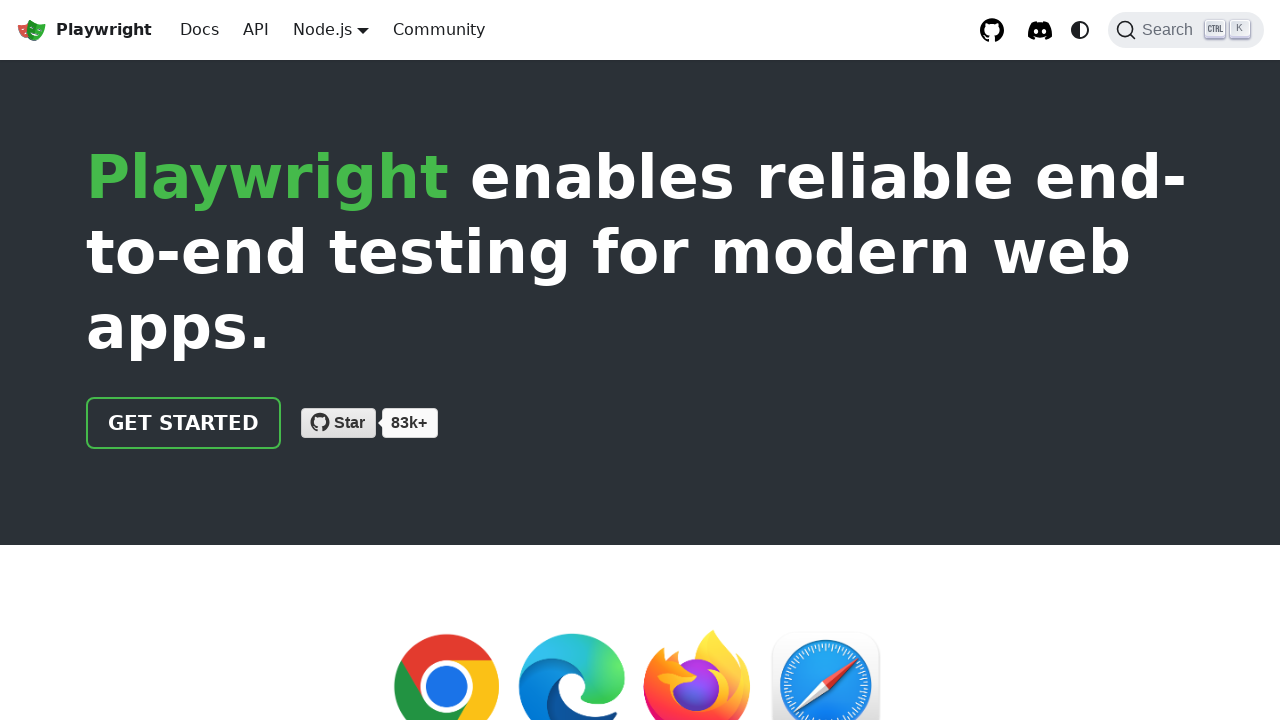

New page loaded successfully
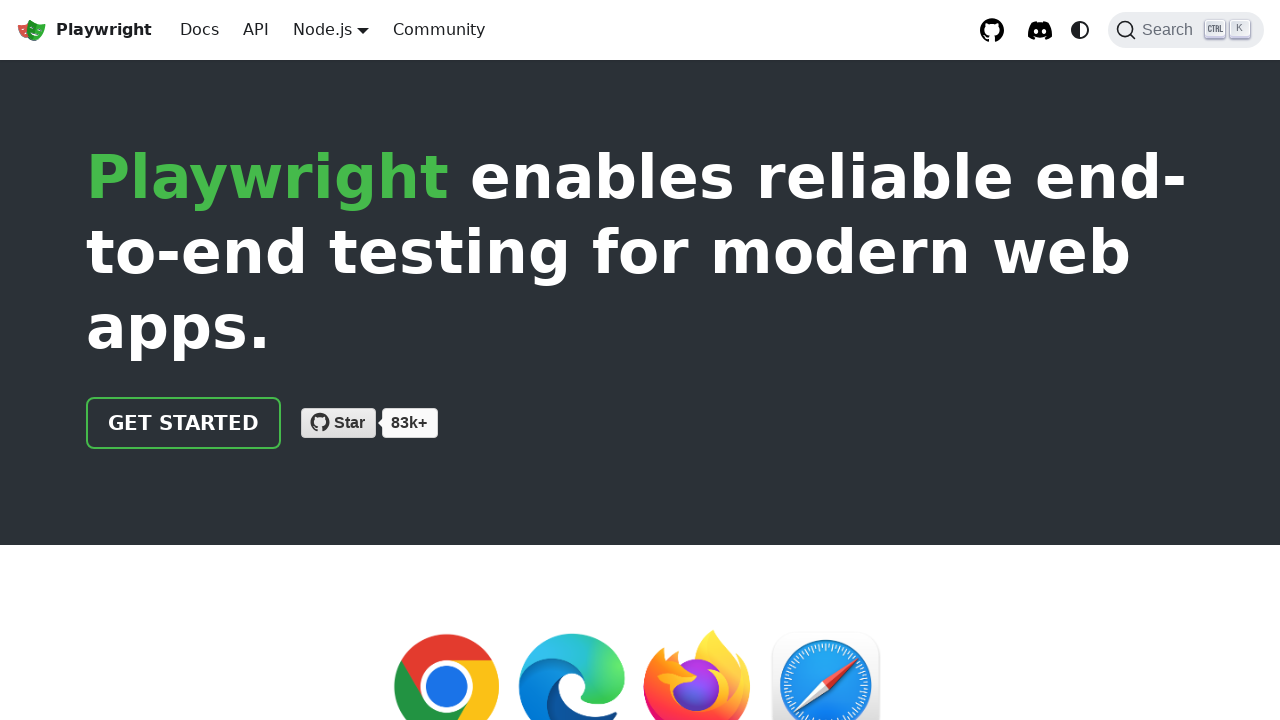

Retrieved all open tabs from context - total: 2
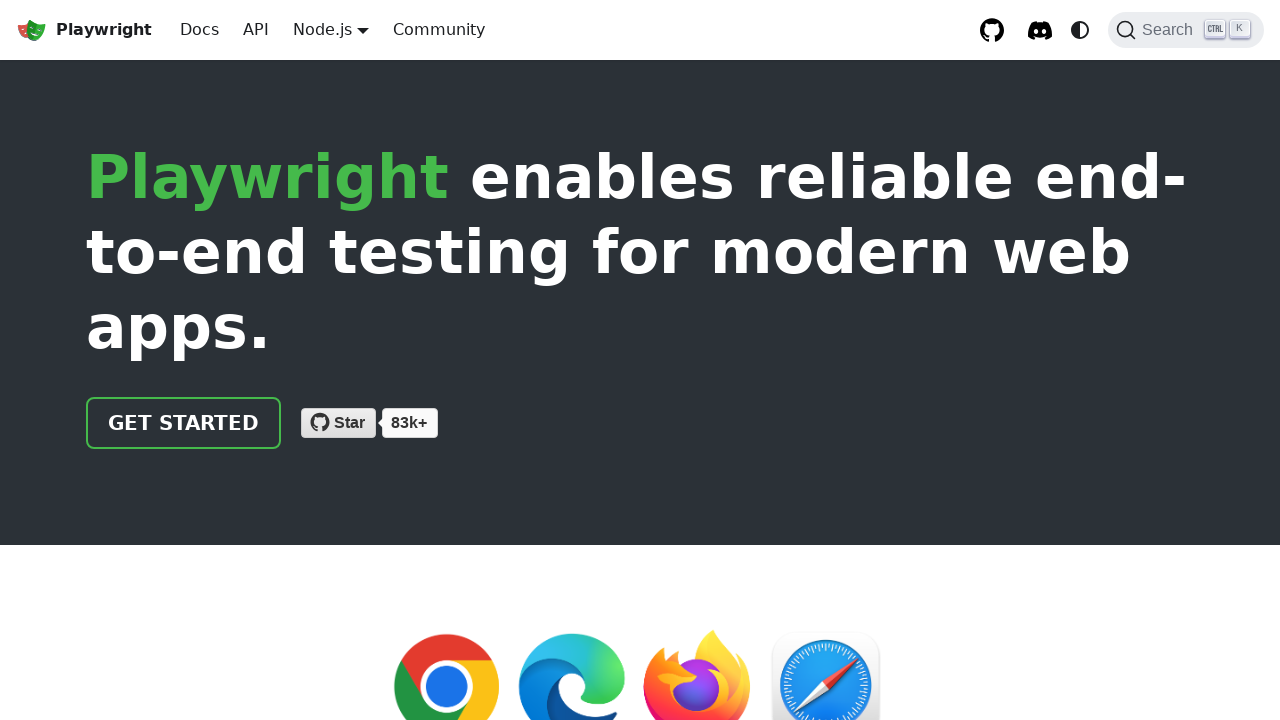

Retrieved first tab URL: https://playwright.dev/
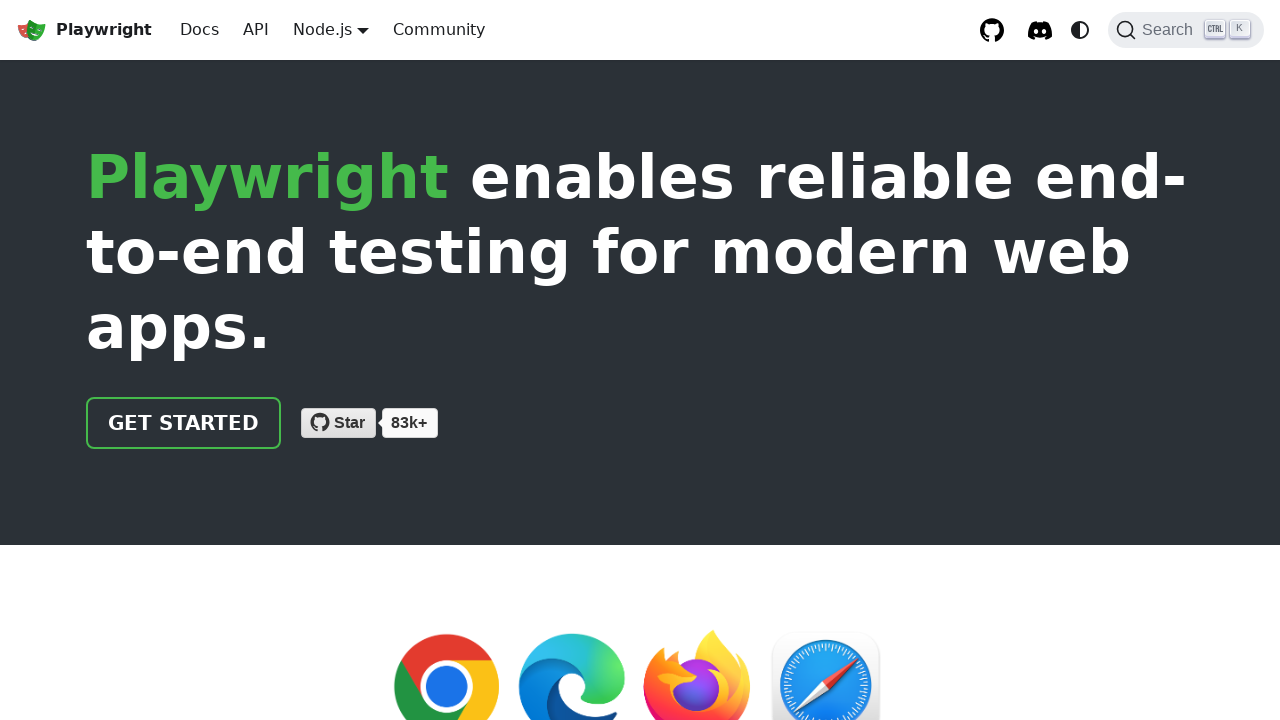

Retrieved first tab title: Fast and reliable end-to-end testing for modern web apps | Playwright
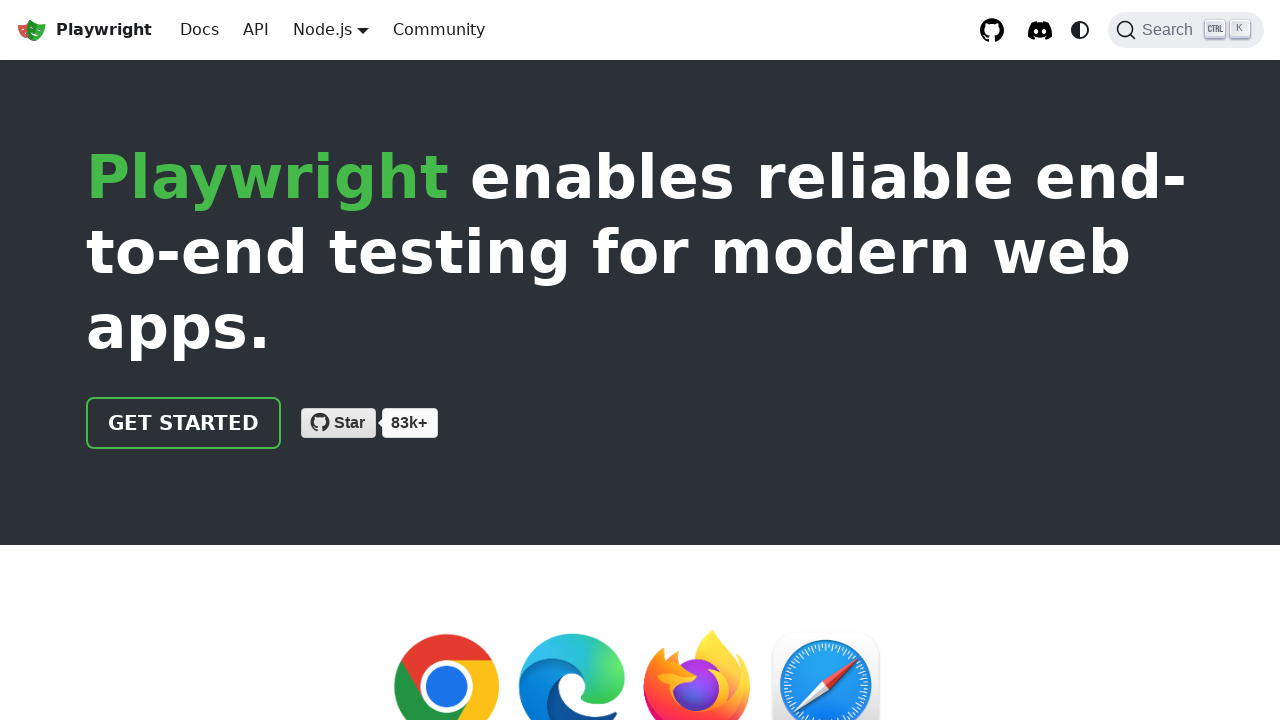

Retrieved second tab URL: https://github.com/microsoft/playwright
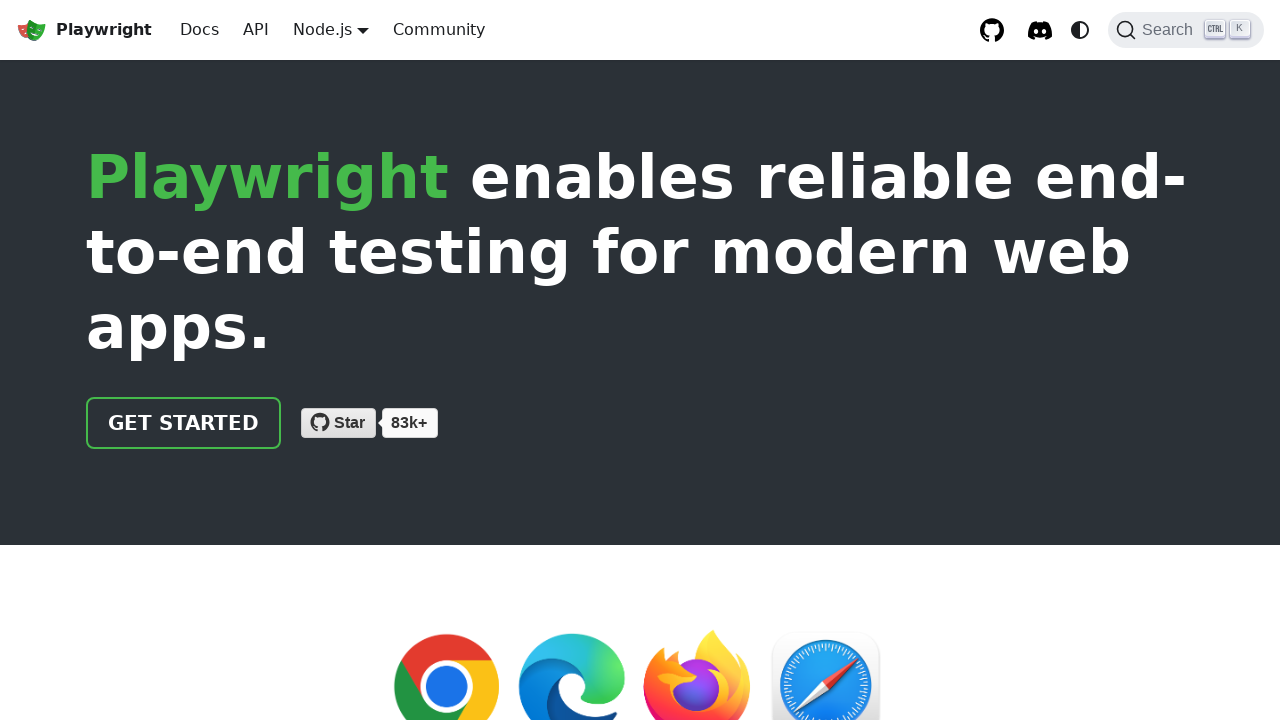

Retrieved second tab title: GitHub - microsoft/playwright: Playwright is a framework for Web Testing and Automation. It allows testing Chromium, Firefox and WebKit with a single API.
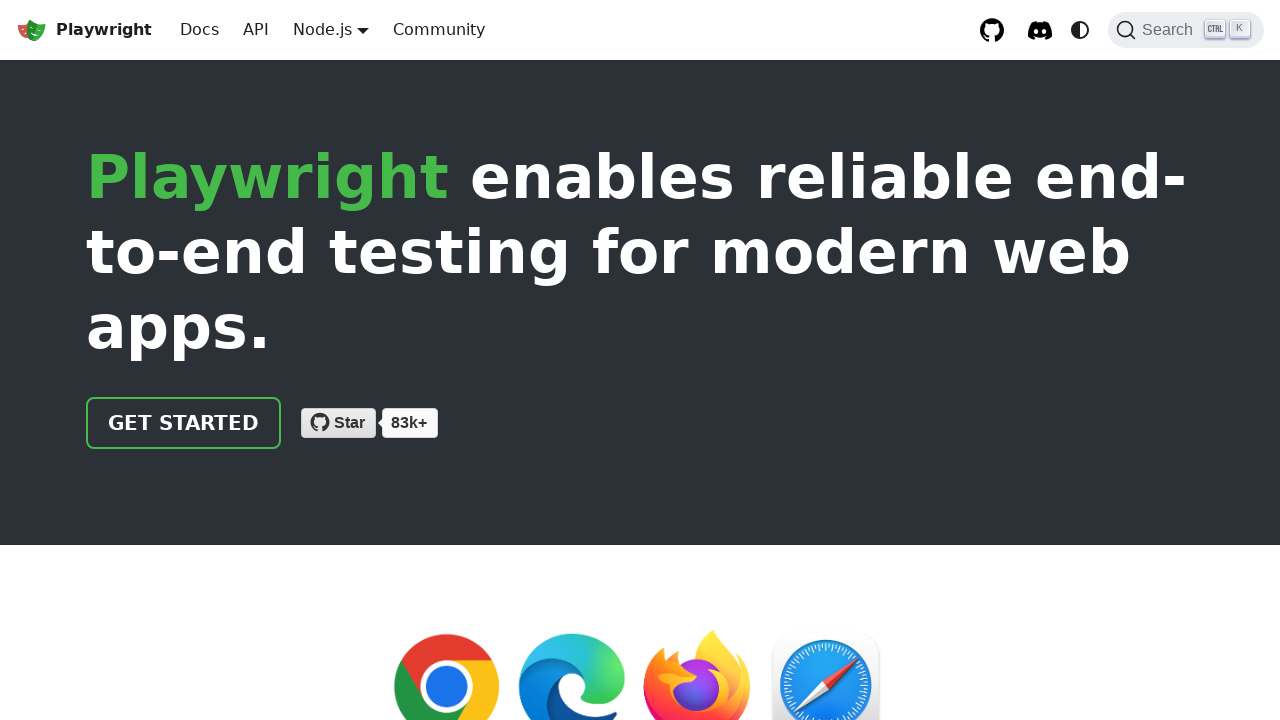

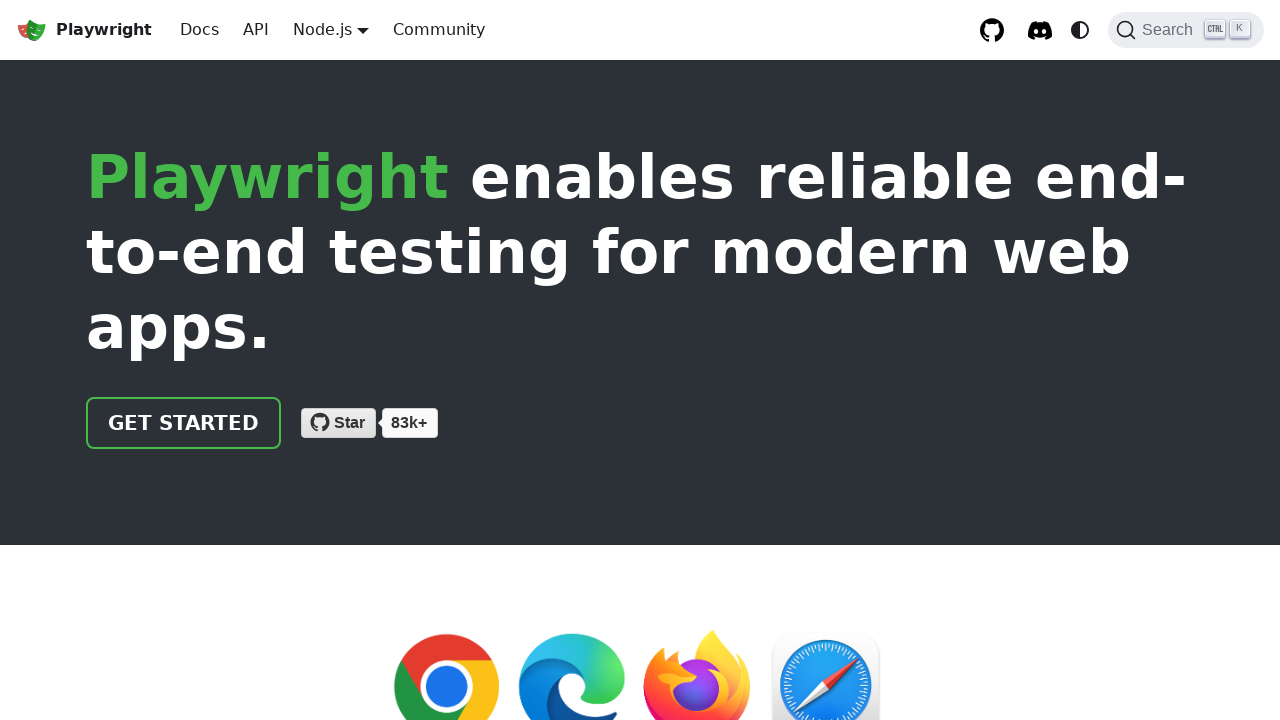